Tests a practice registration form by filling out personal information including name, email, gender, mobile number, date of birth, subjects, hobbies, address, state and city, then submitting the form.

Starting URL: https://demoqa.com/automation-practice-form

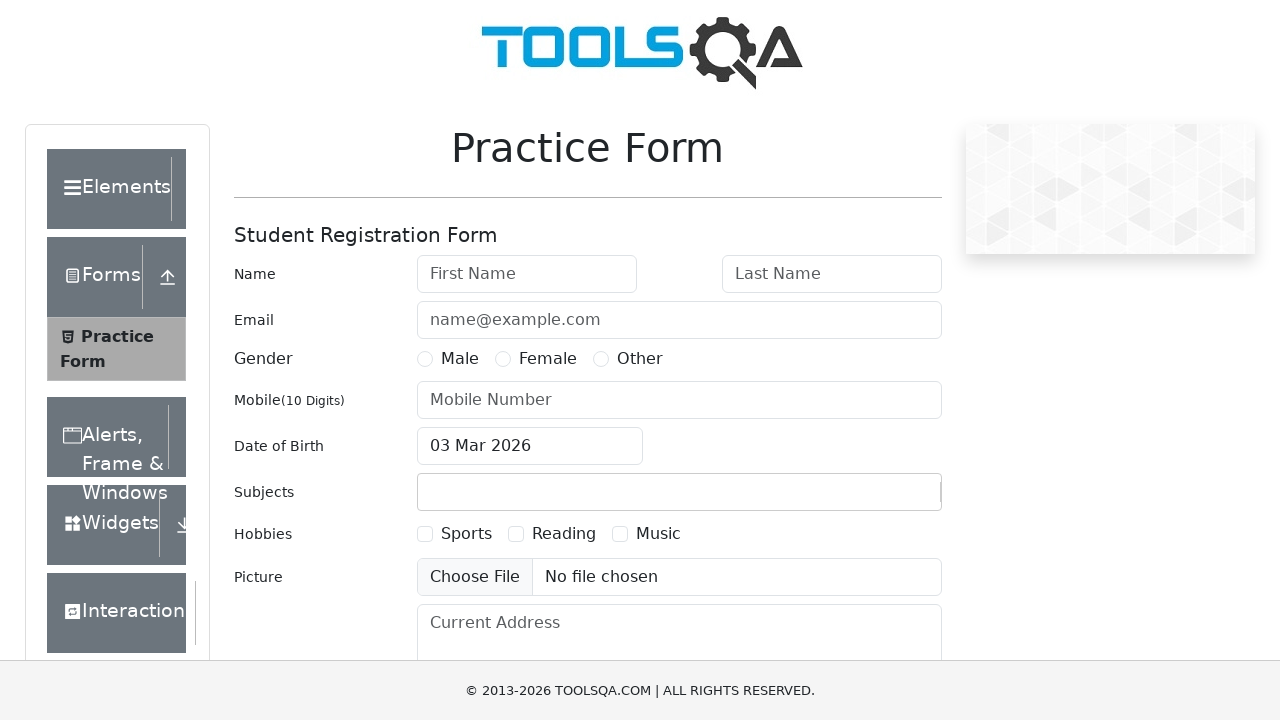

Filled first name field with 'Test' on internal:attr=[placeholder="First Name"i]
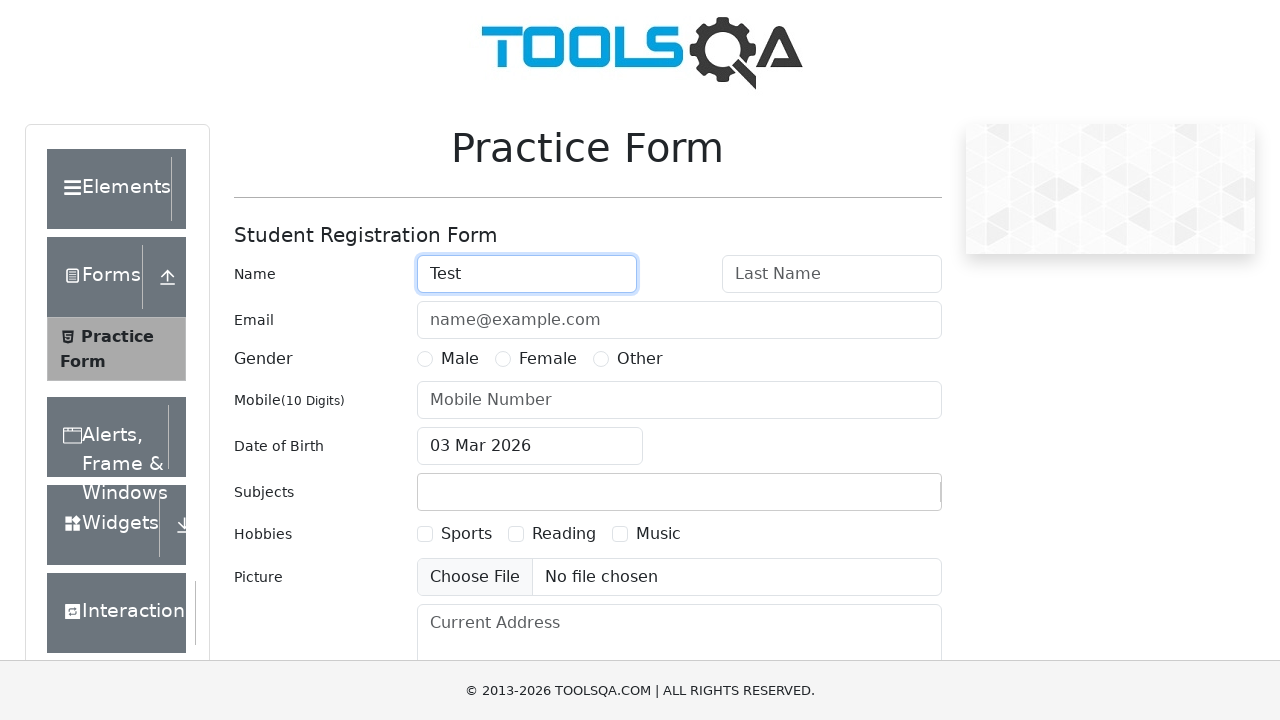

Filled last name field with 'Testova' on #lastName
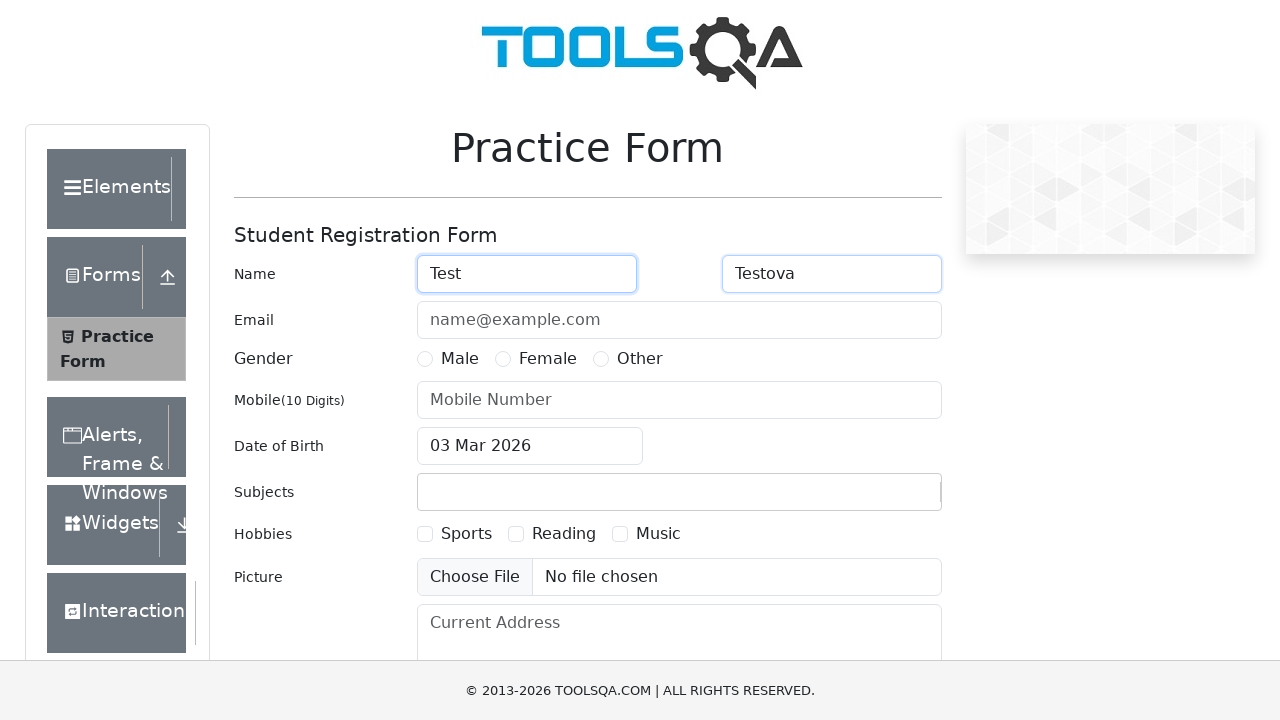

Filled email field with 'qa@mail.ru' on #userEmail
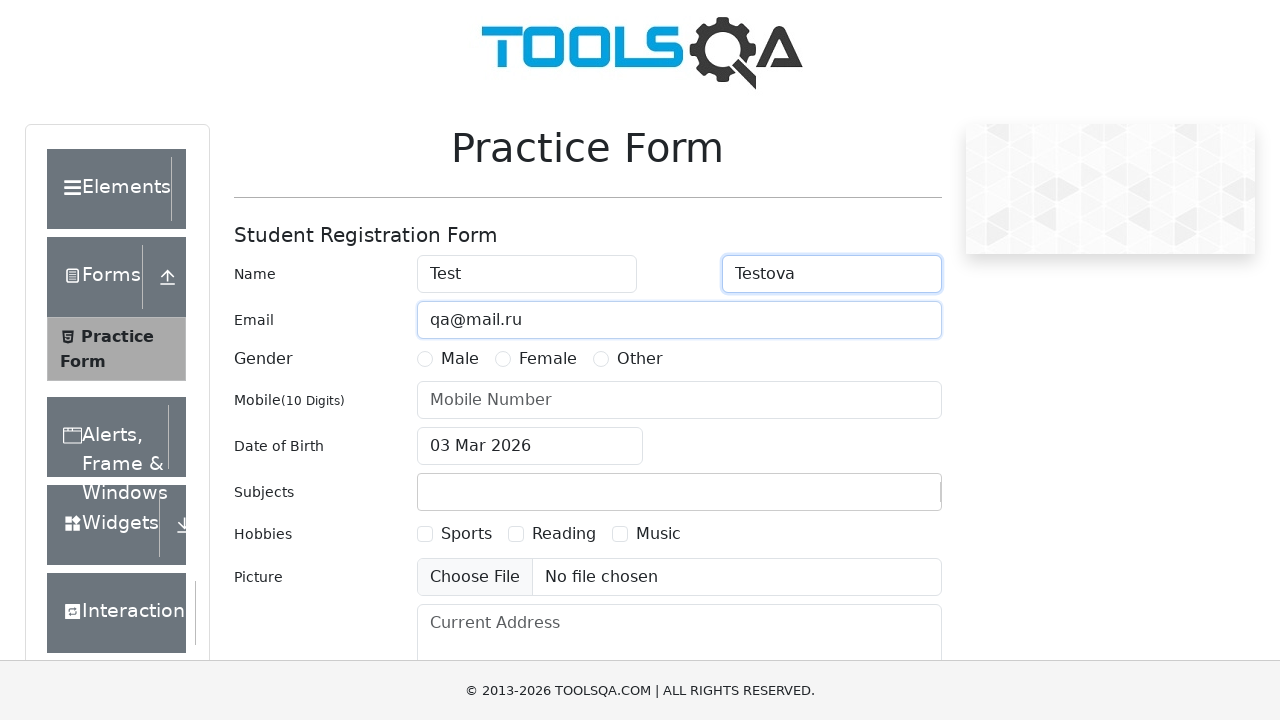

Selected Female gender option at (548, 359) on label[for="gender-radio-2"]
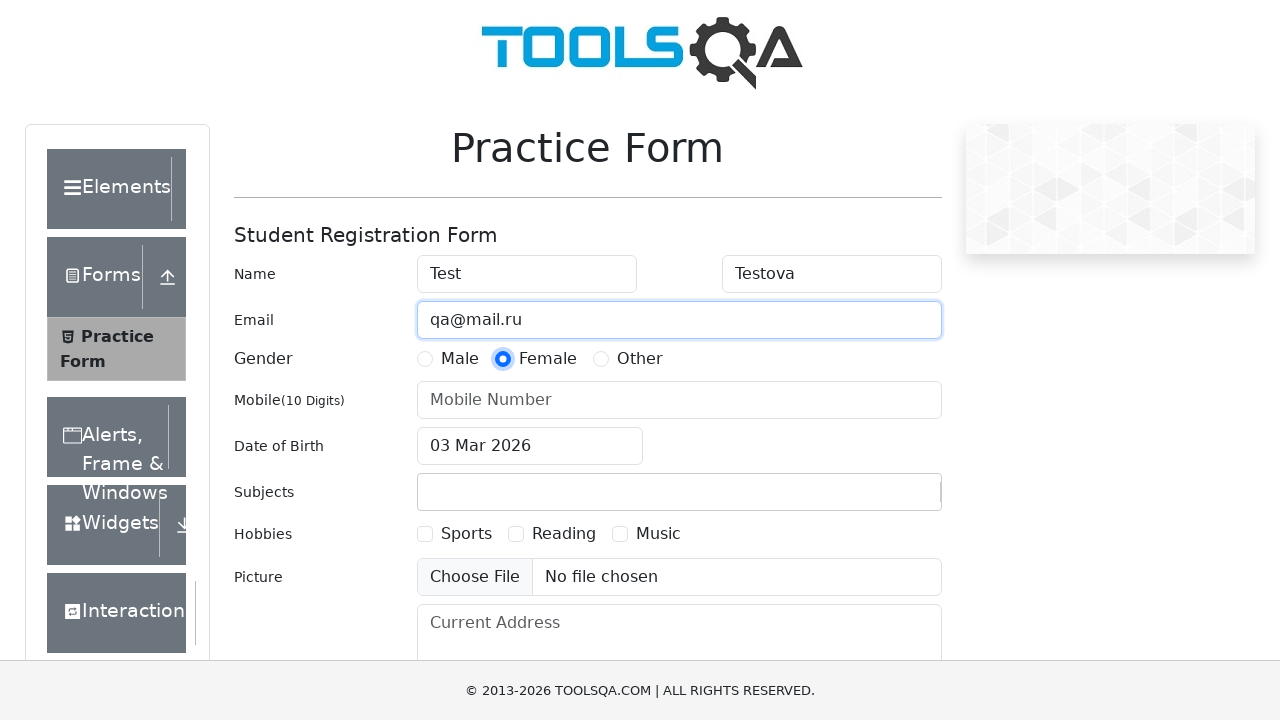

Filled mobile number field with '9730008989' on #userNumber
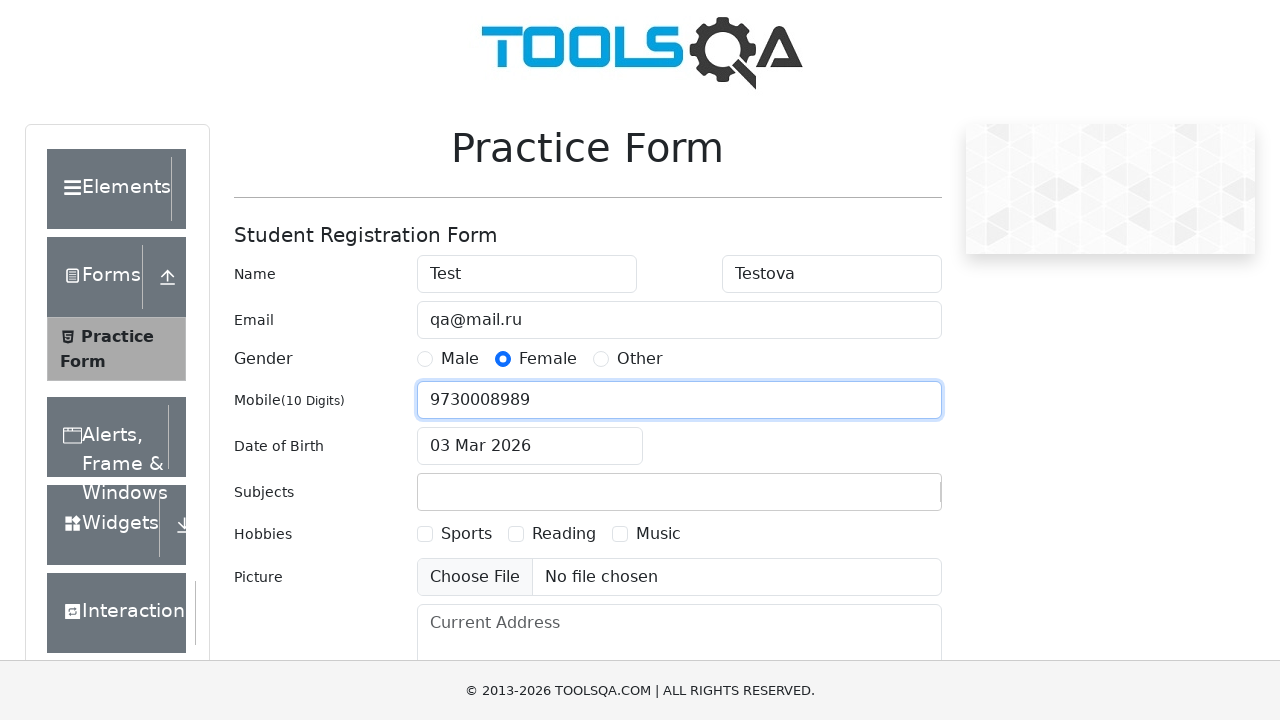

Opened date of birth picker at (530, 446) on #dateOfBirthInput
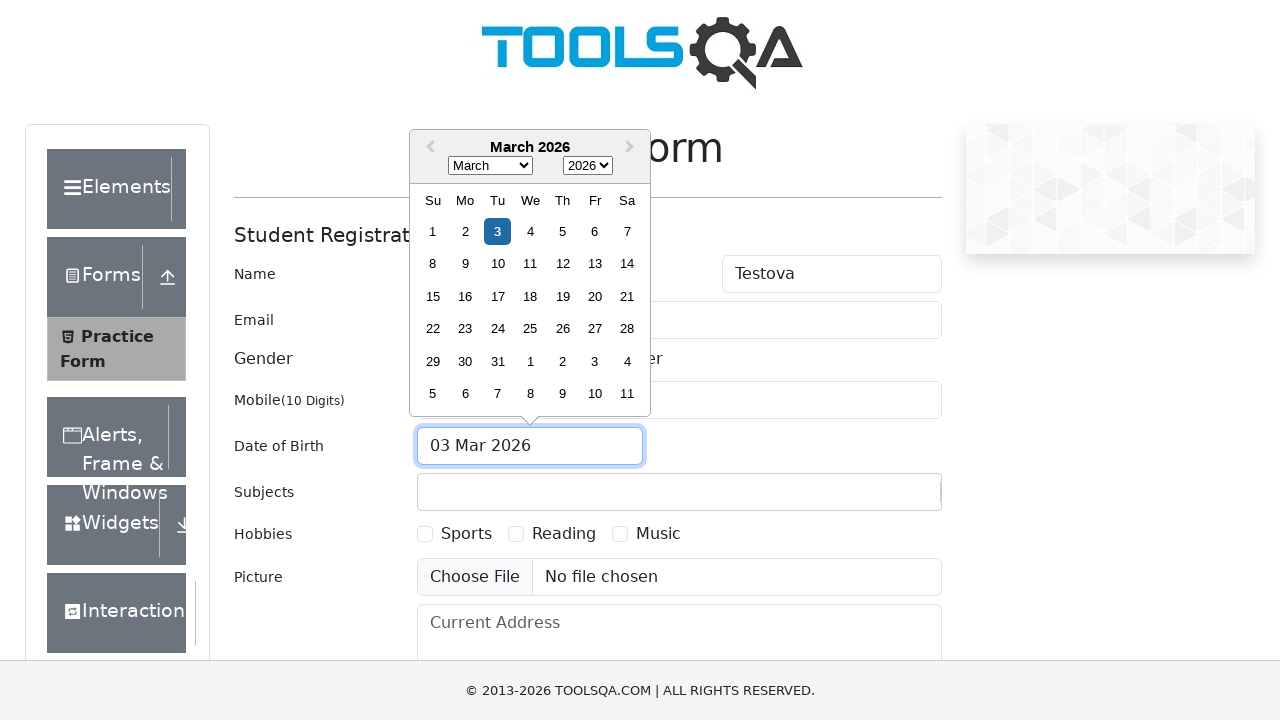

Selected May (month 4) from date picker on .react-datepicker__month-select
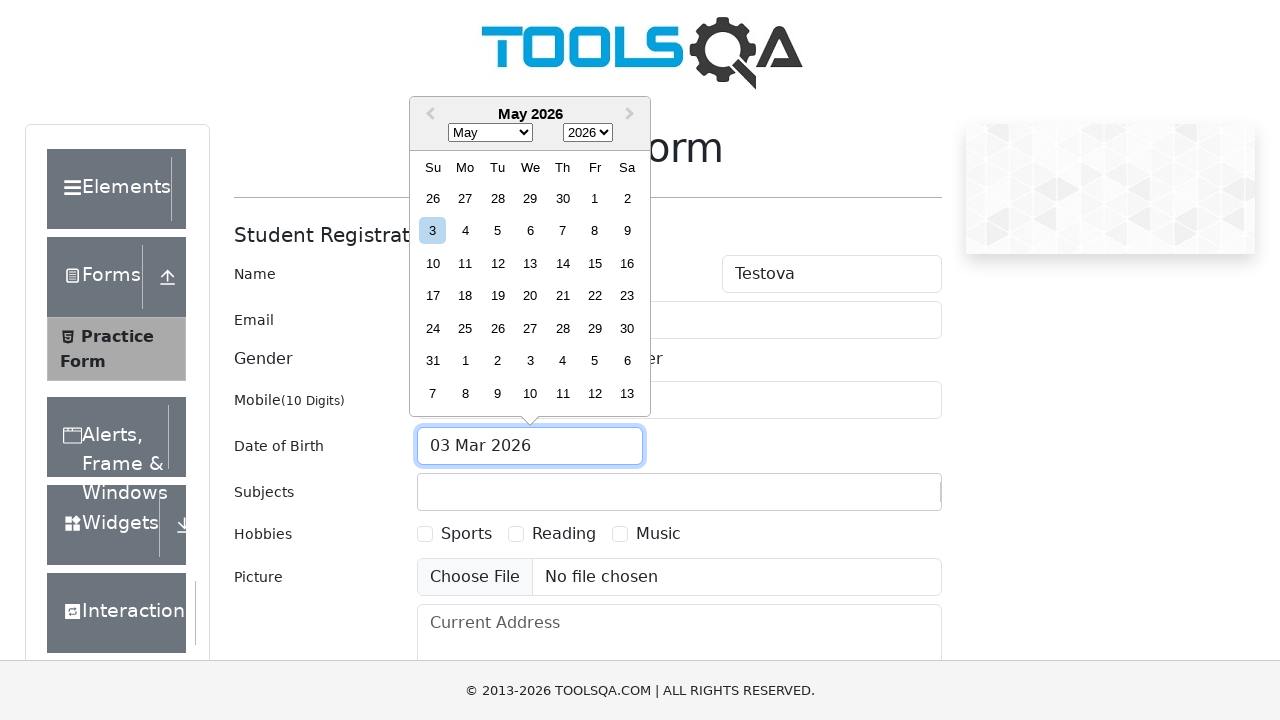

Selected year 2000 from date picker on .react-datepicker__year-select
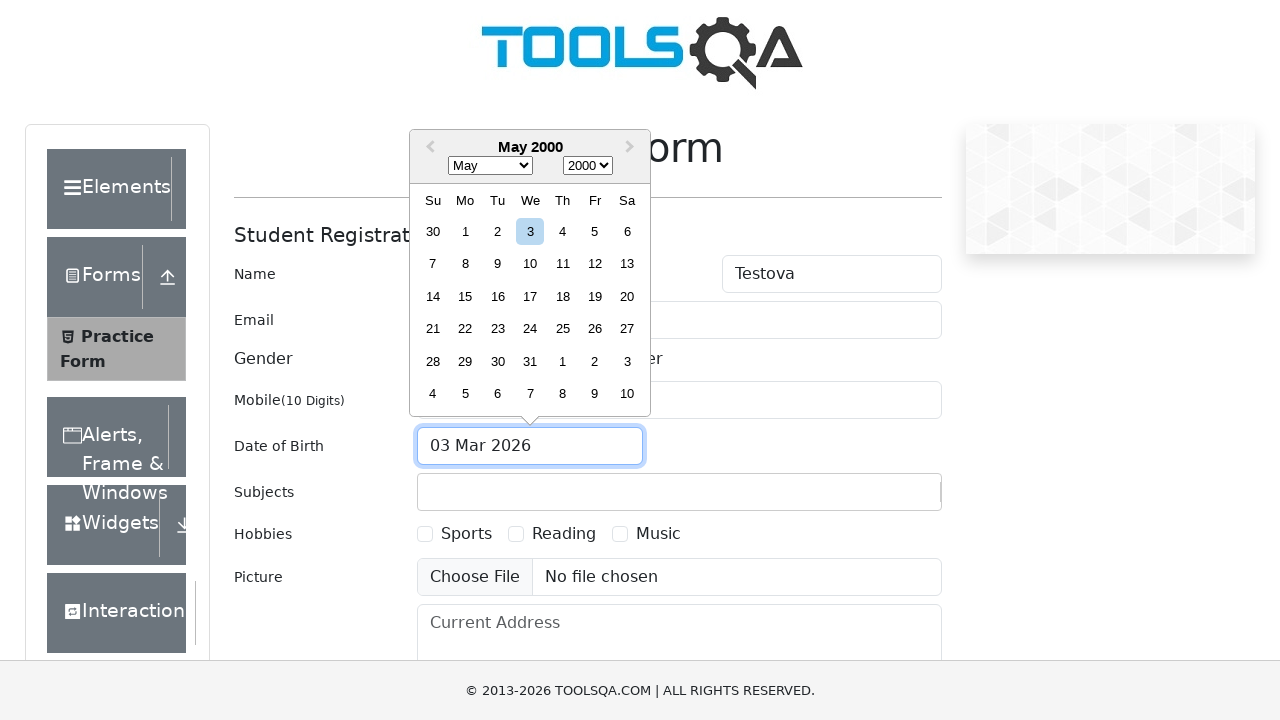

Selected 5th day from date picker at (595, 231) on .react-datepicker__day--005:not(.react-datepicker__day--outside-month)
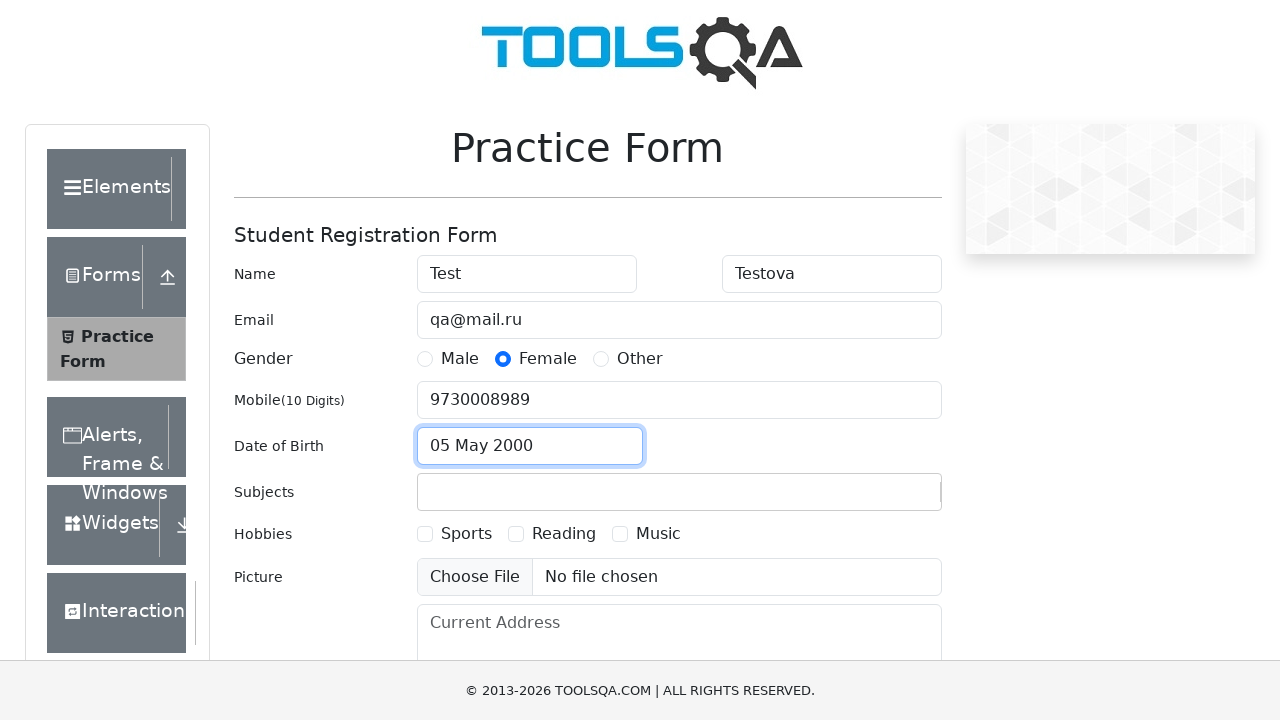

Clicked on subjects input field at (430, 492) on #subjectsInput
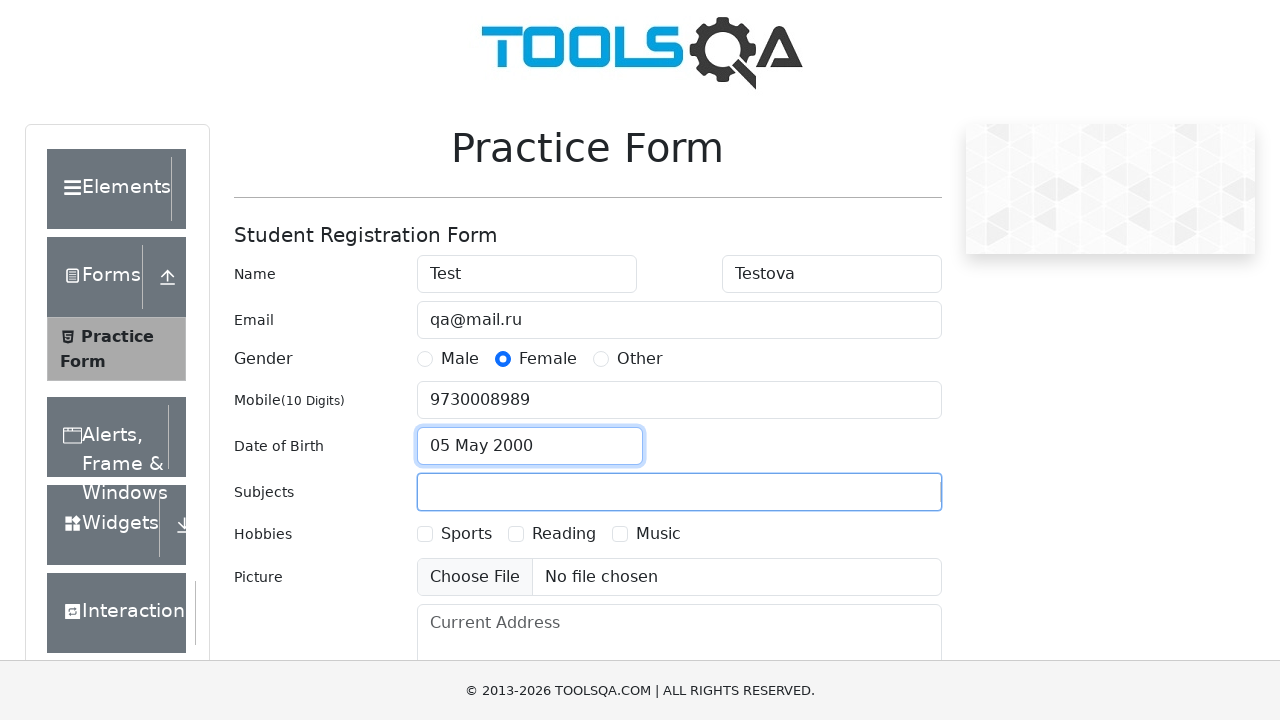

Filled subjects field with 'Physics' on #subjectsInput
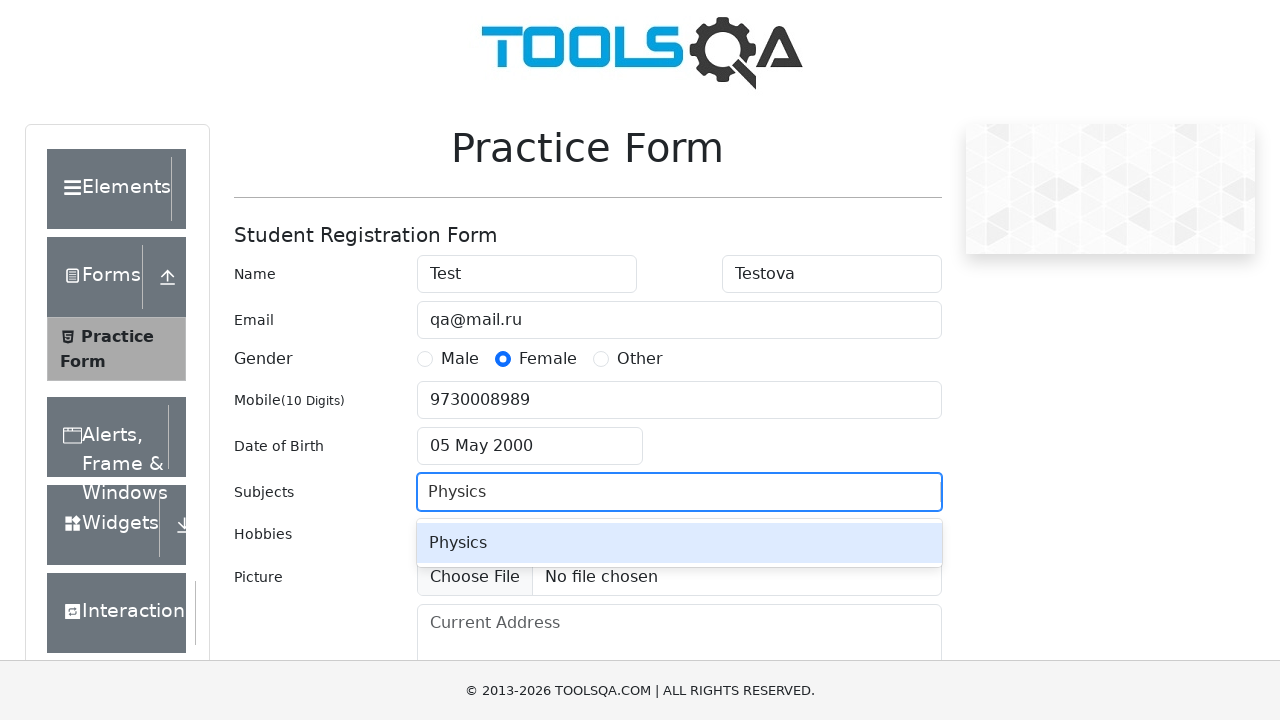

Selected Physics from subjects dropdown at (679, 543) on #react-select-2-option-0
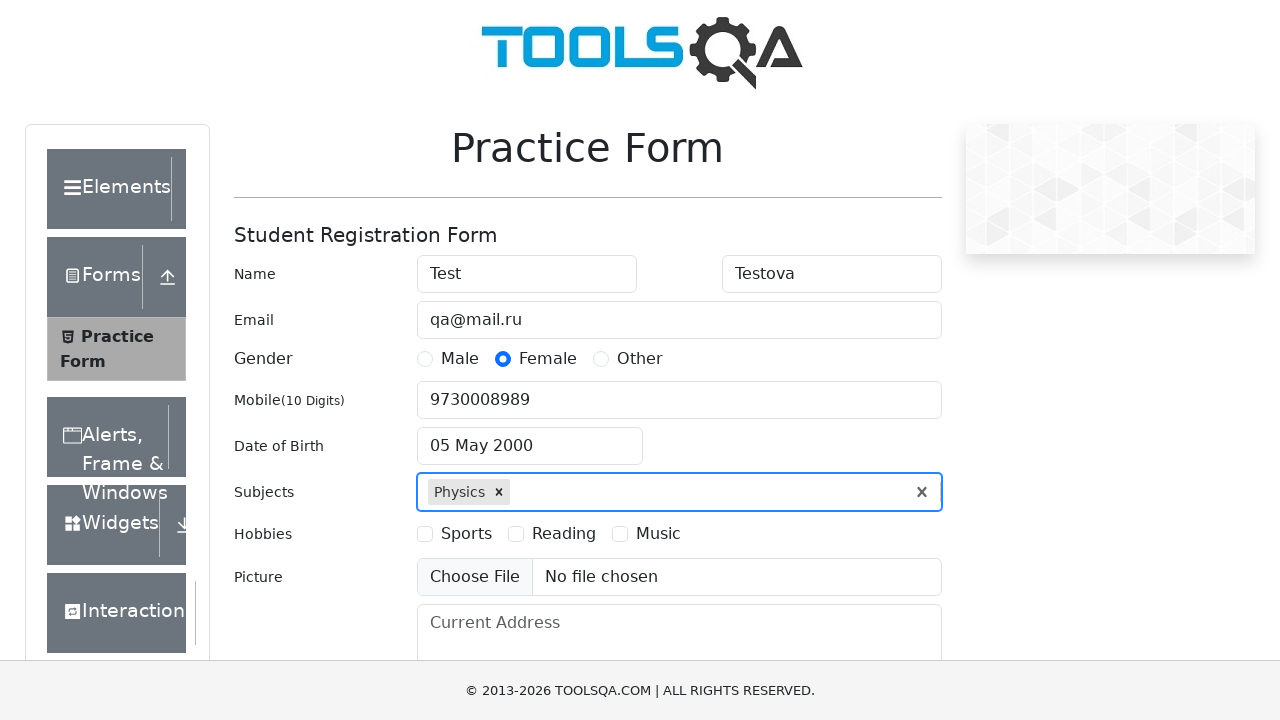

Selected Music hobby checkbox at (658, 534) on label[for="hobbies-checkbox-3"]
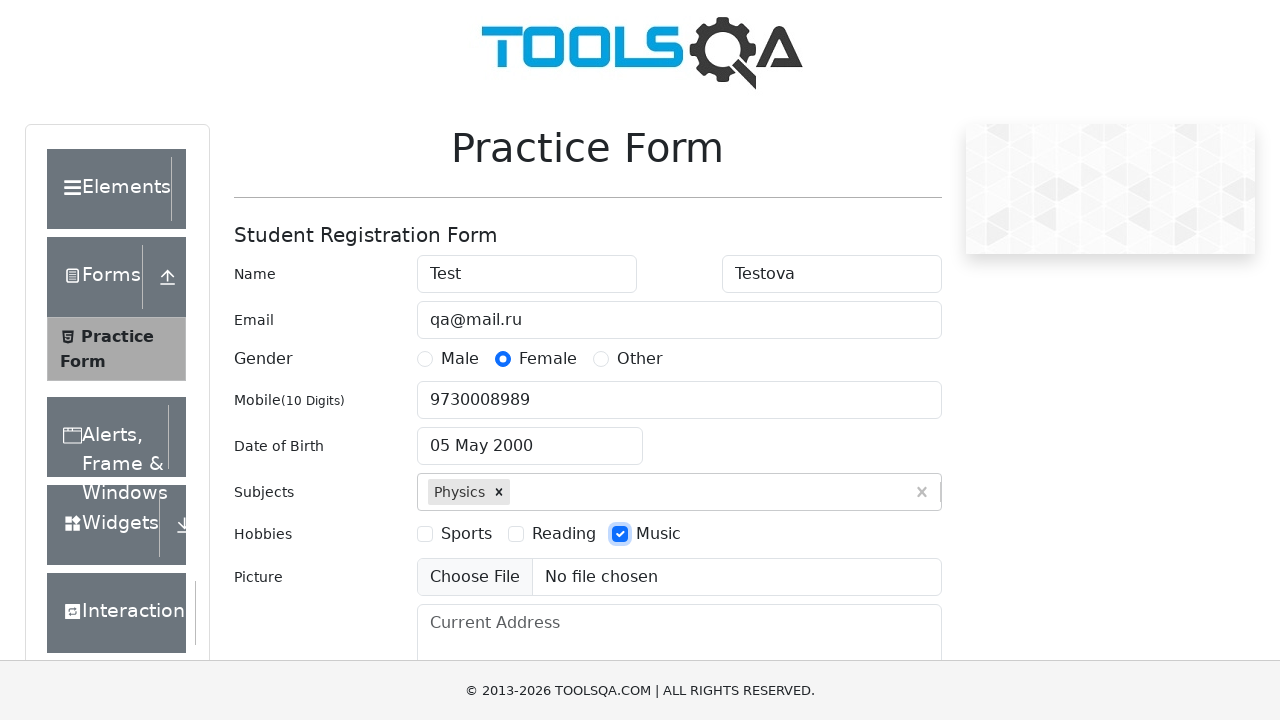

Filled current address field with 'Orel' on #currentAddress
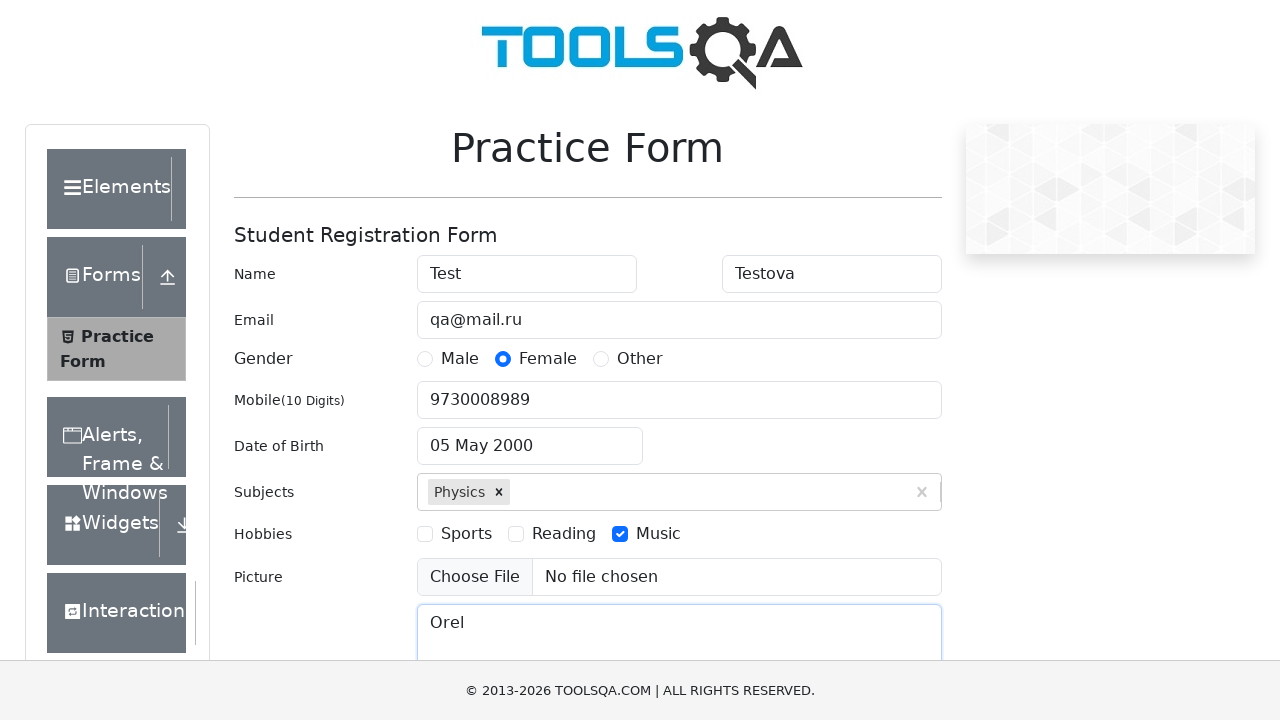

Clicked on state dropdown at (527, 437) on [id="state"]
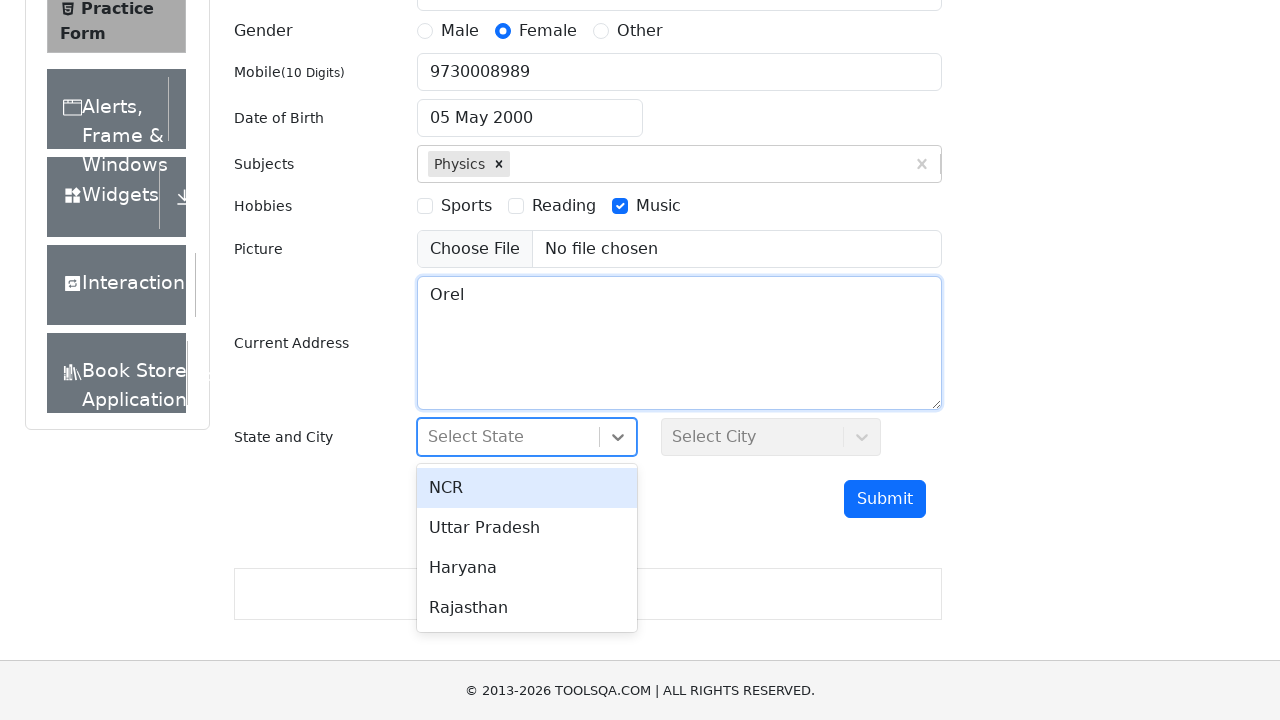

Selected first state option from dropdown at (527, 488) on xpath=//*[@id="react-select-3-option-0"]
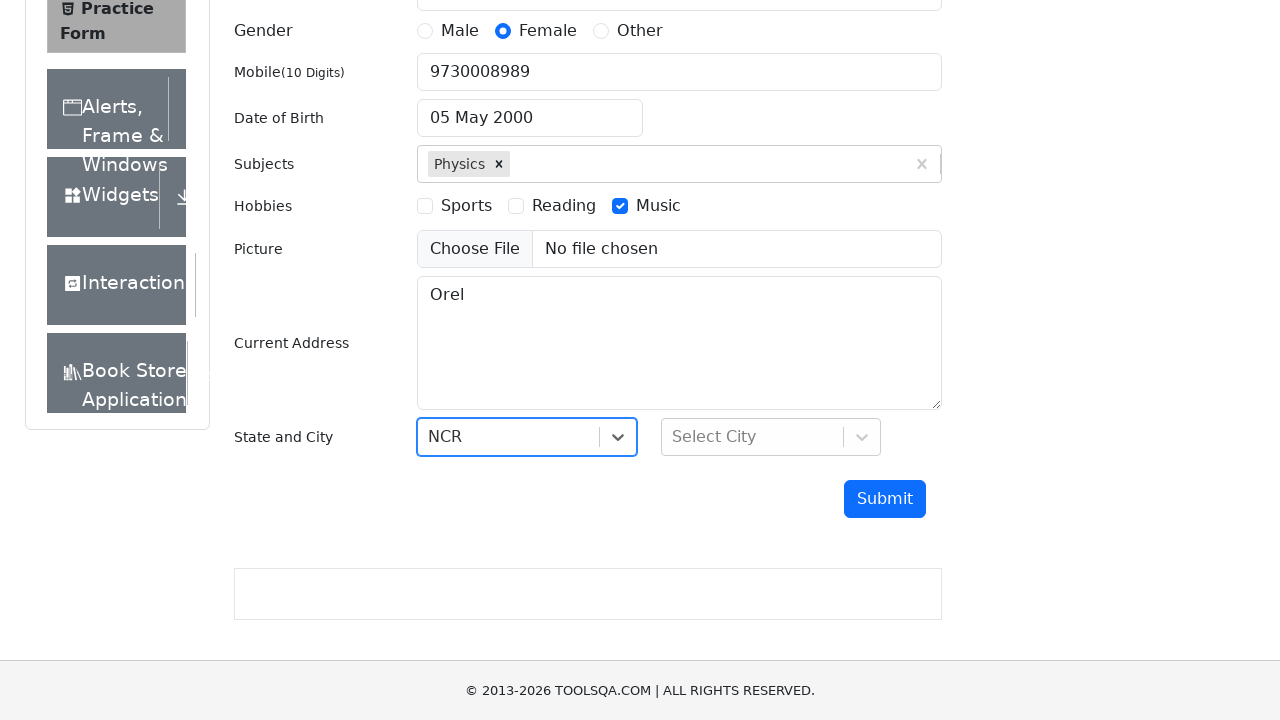

Clicked on city dropdown at (771, 437) on div[id="city"]
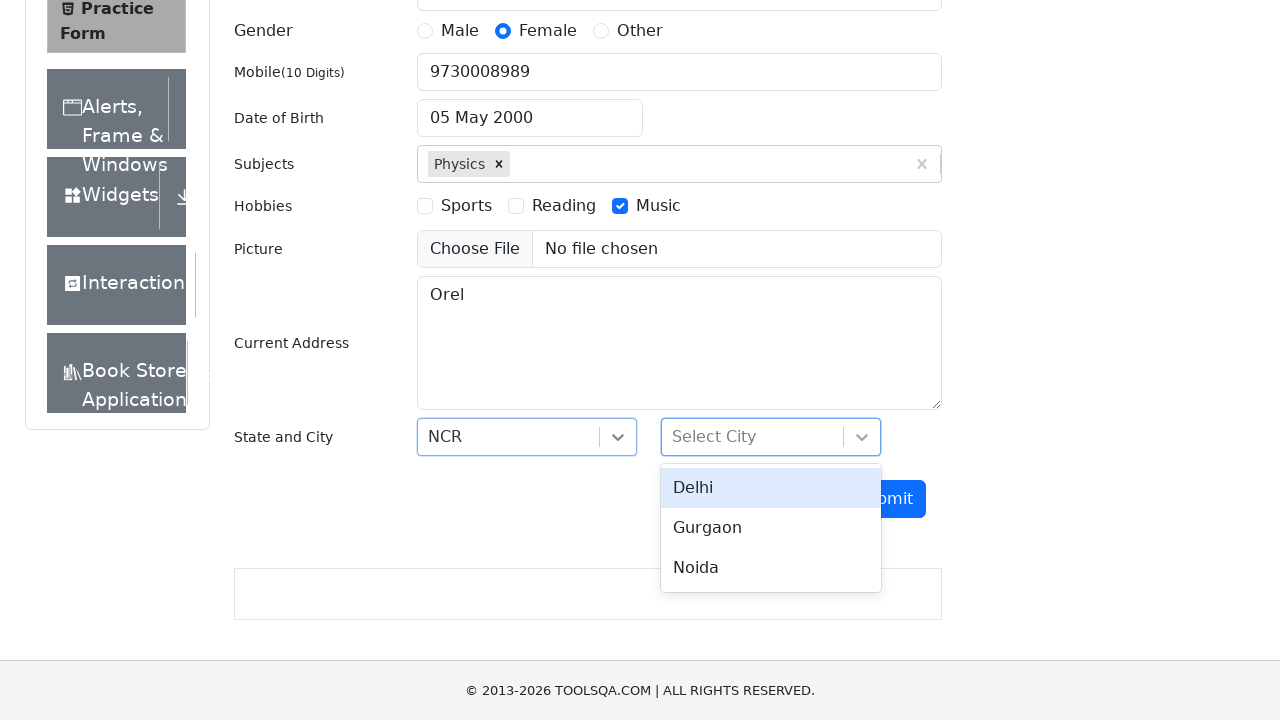

Selected first city option from dropdown at (771, 488) on xpath=//*[@id="react-select-4-option-0"]
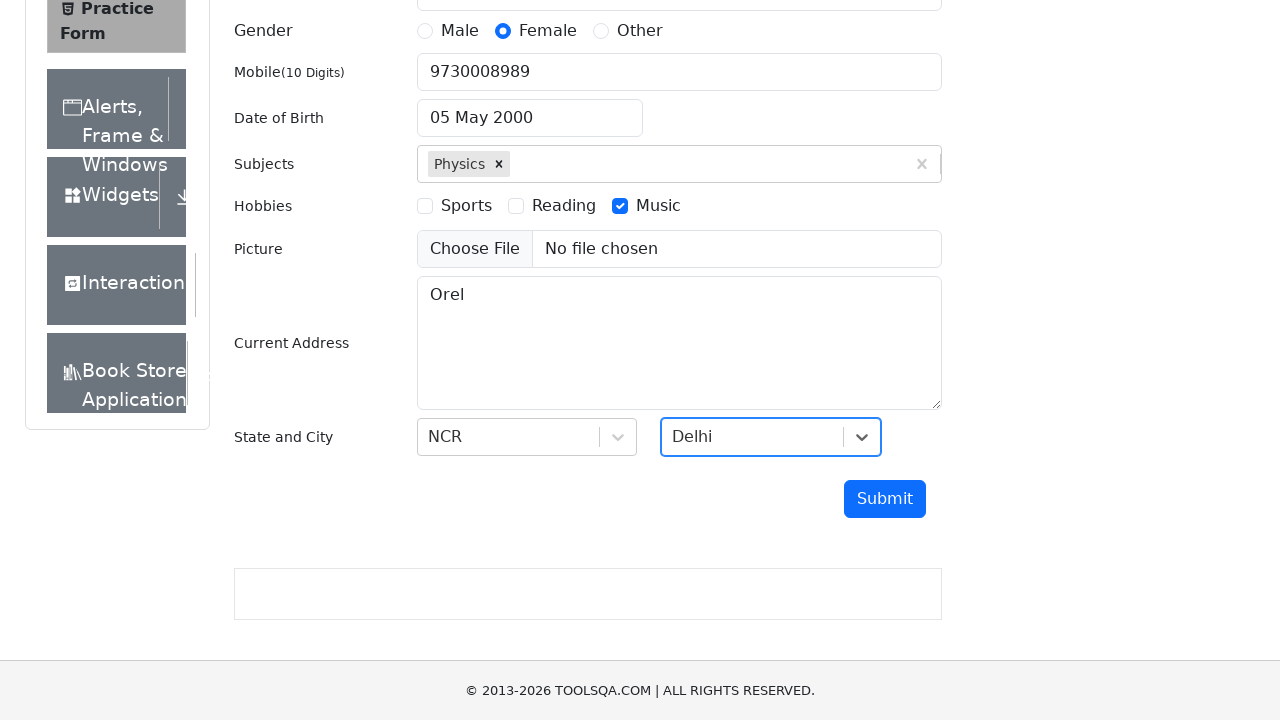

Clicked submit button to submit the registration form at (885, 499) on #submit
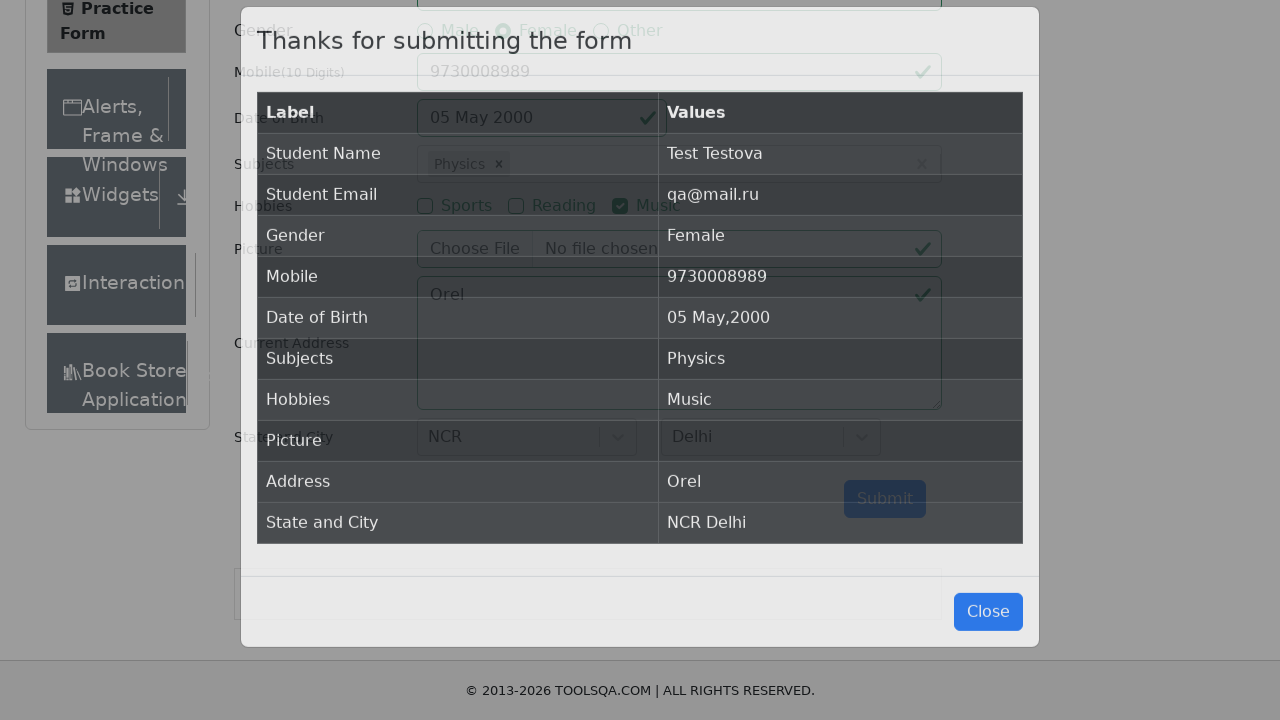

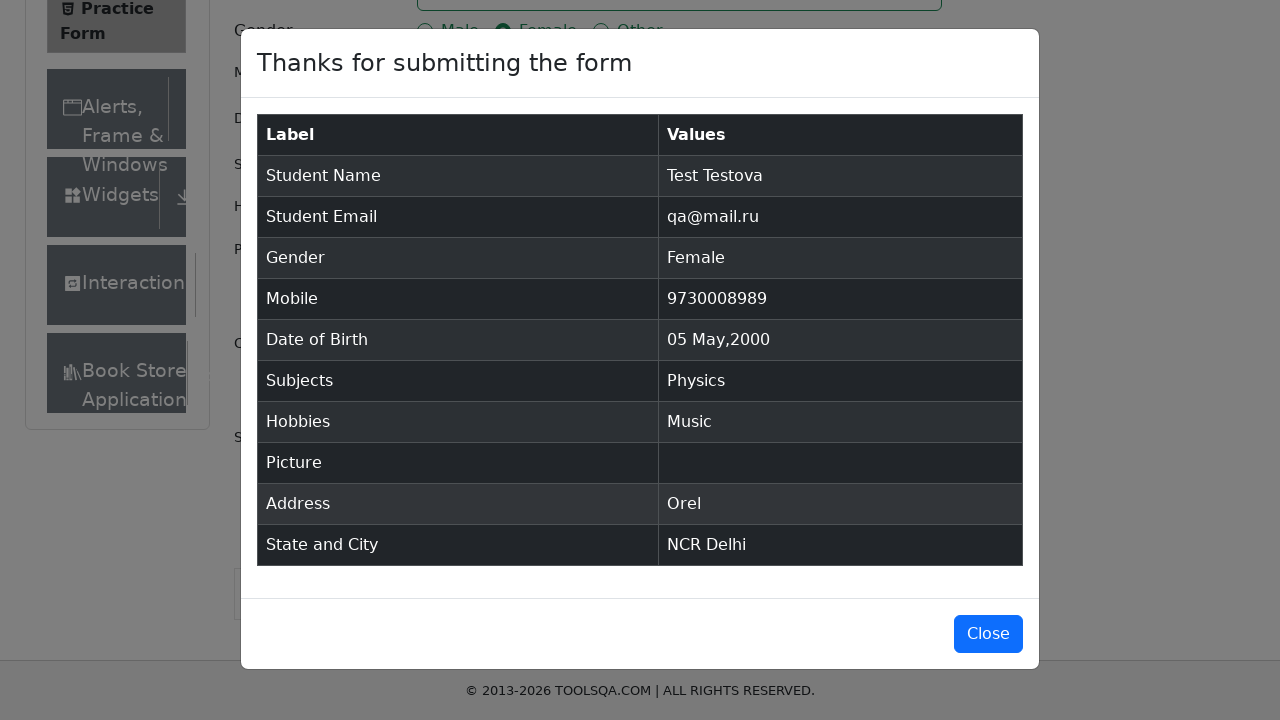